Tests the GreenCart landing page search functionality by entering a product short name in the search box and verifying that product results are displayed.

Starting URL: https://rahulshettyacademy.com/seleniumPractise/#/

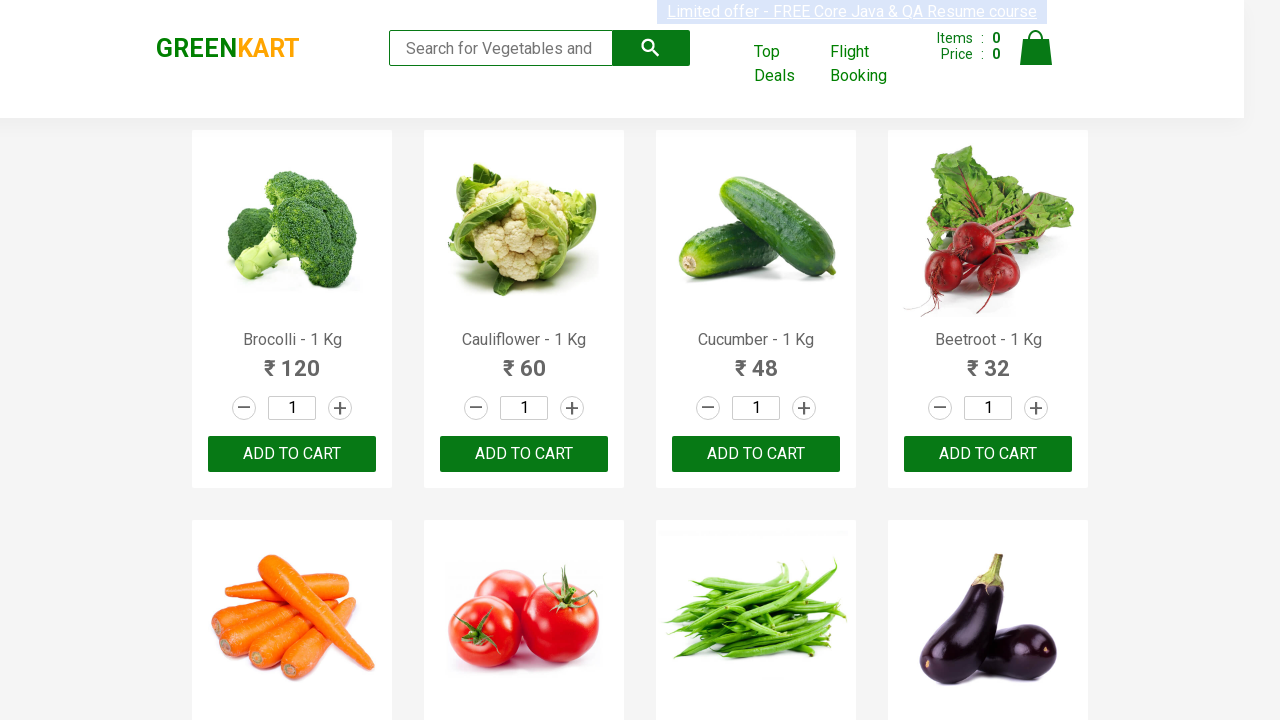

Waited for search input field to load on GreenCart landing page
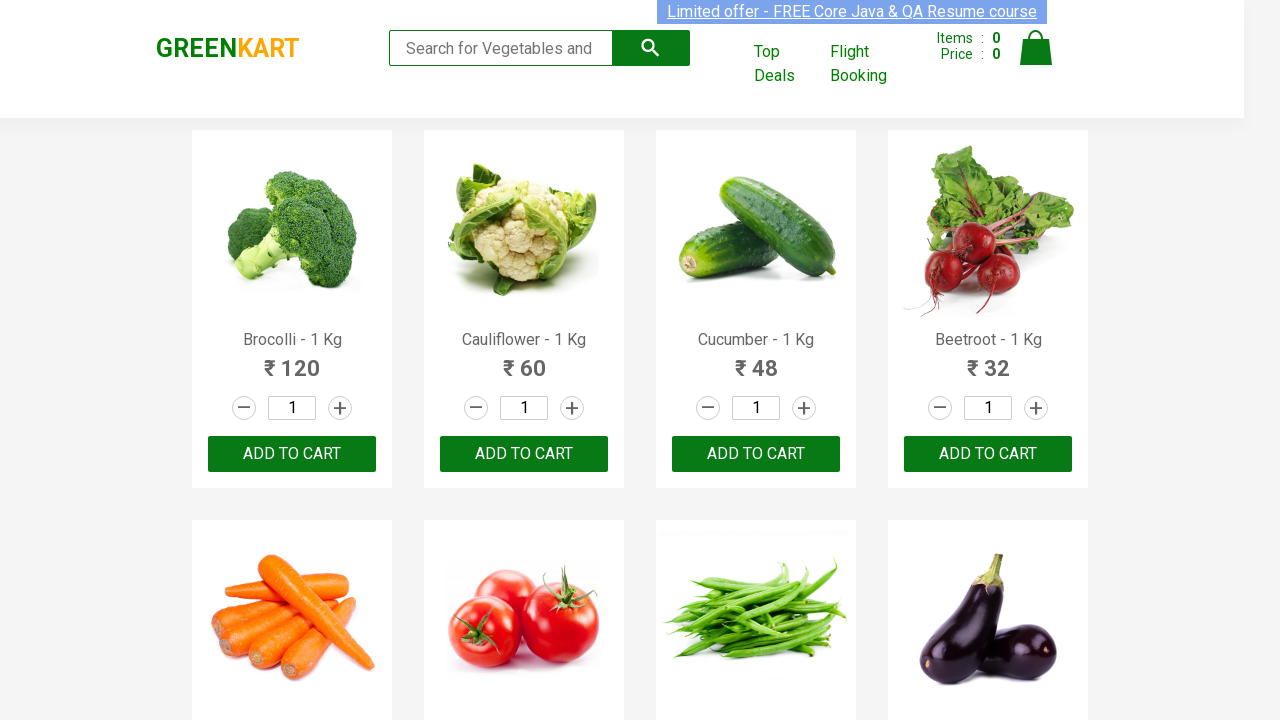

Entered 'tom' in the search field to search for tomato product on input[type='search']
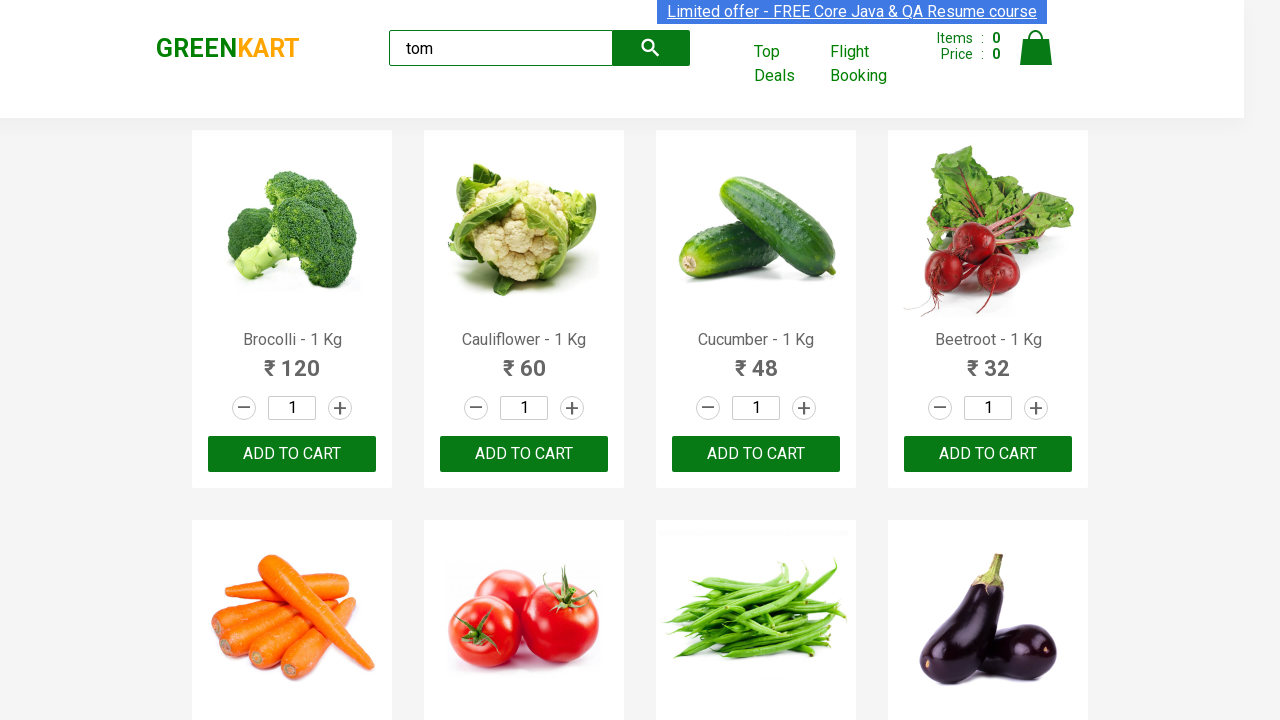

Waited for product search results to load and display
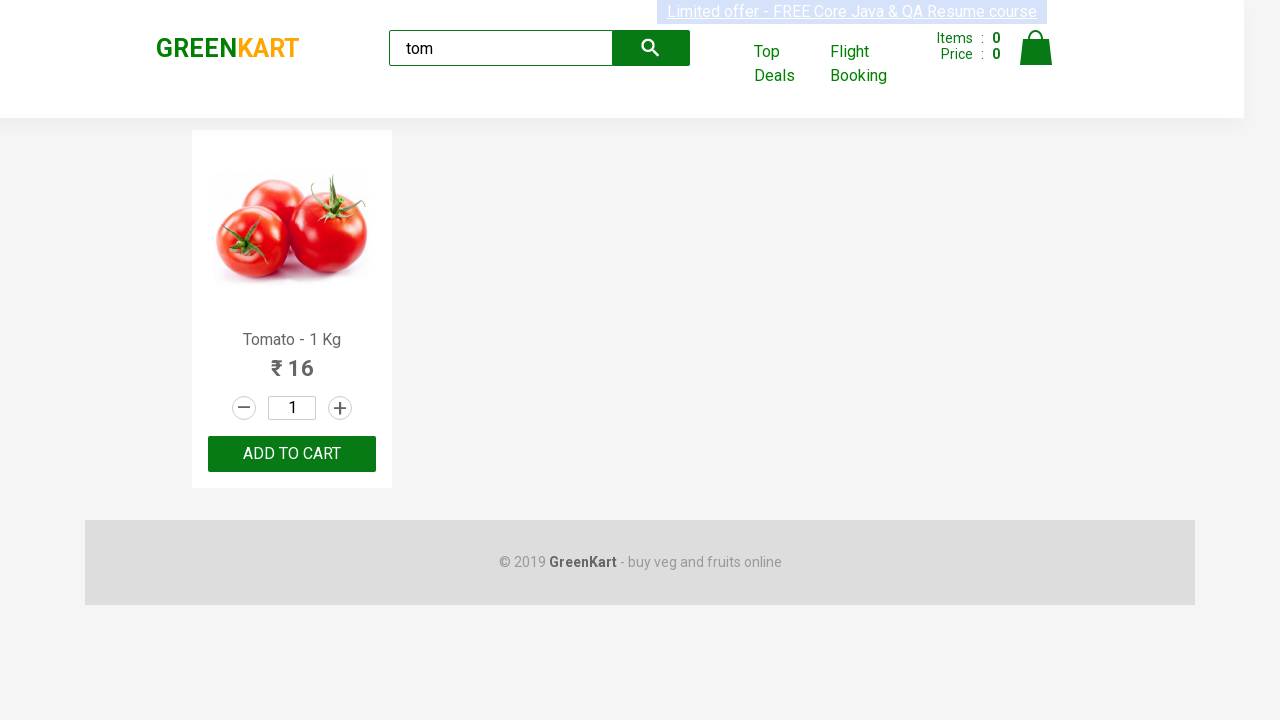

Located the first product element from search results
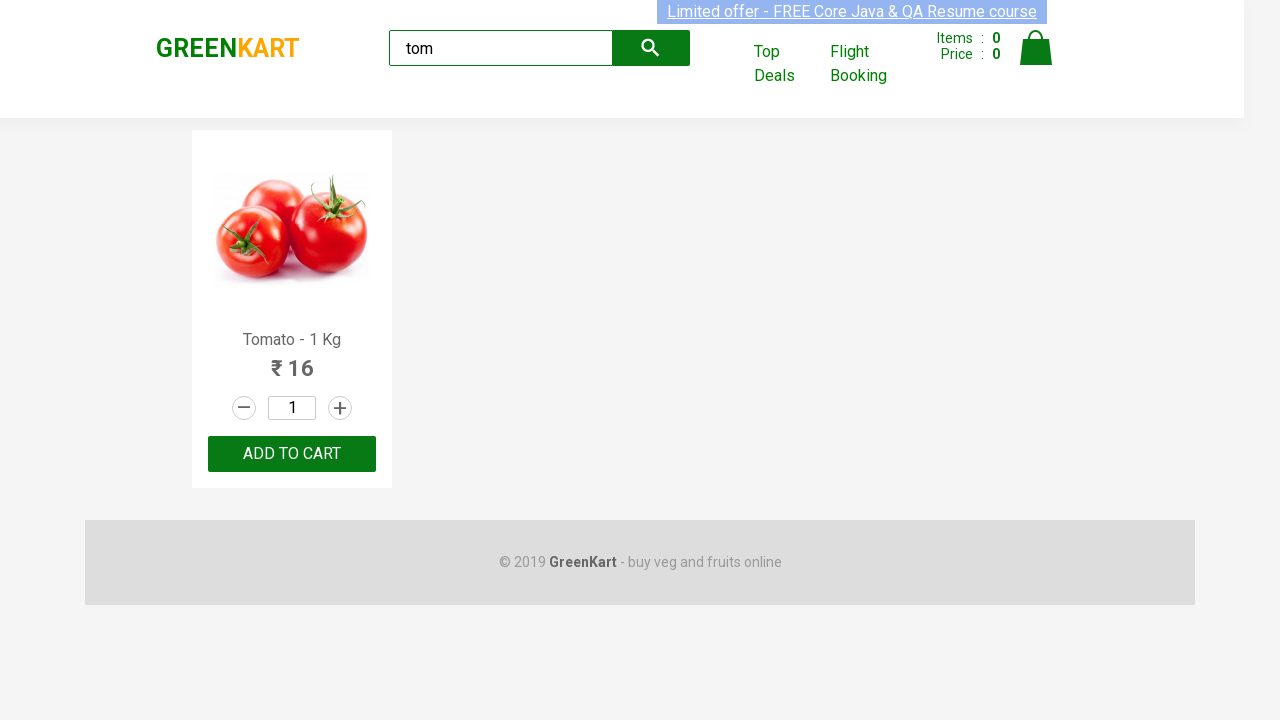

Extracted product name: 'Tomato' from search results
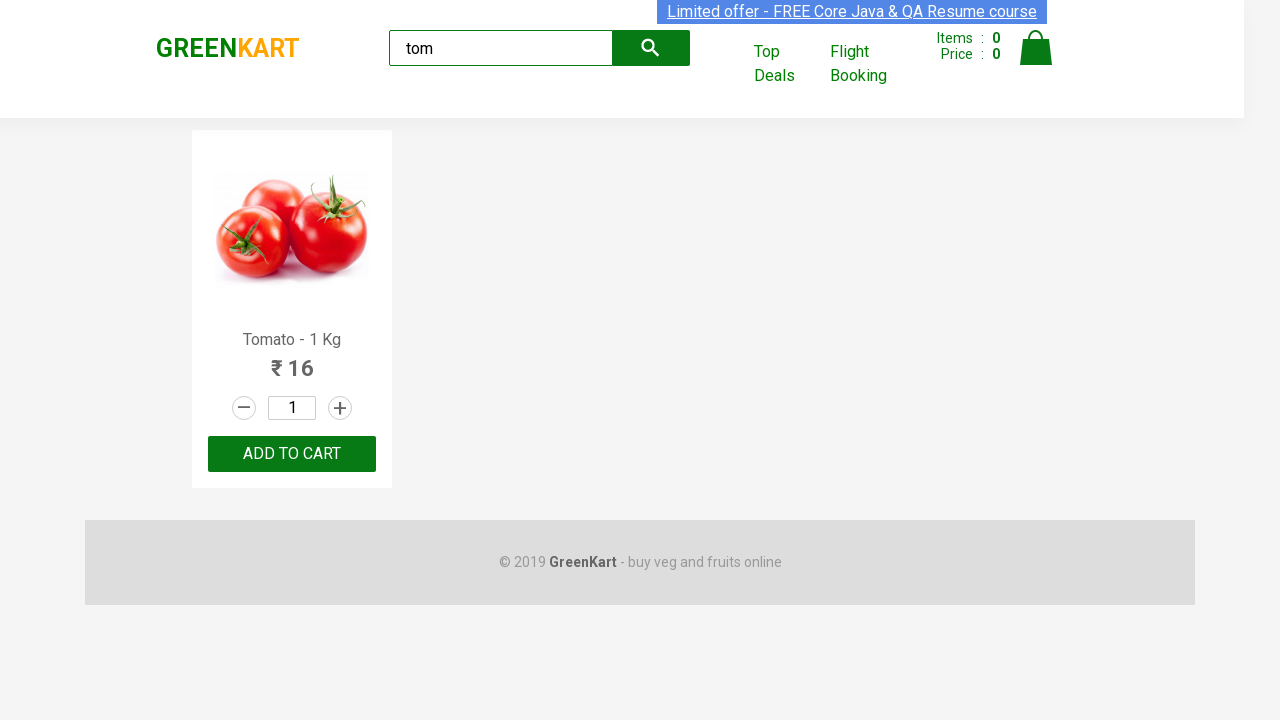

Verified and logged product name: Tomato
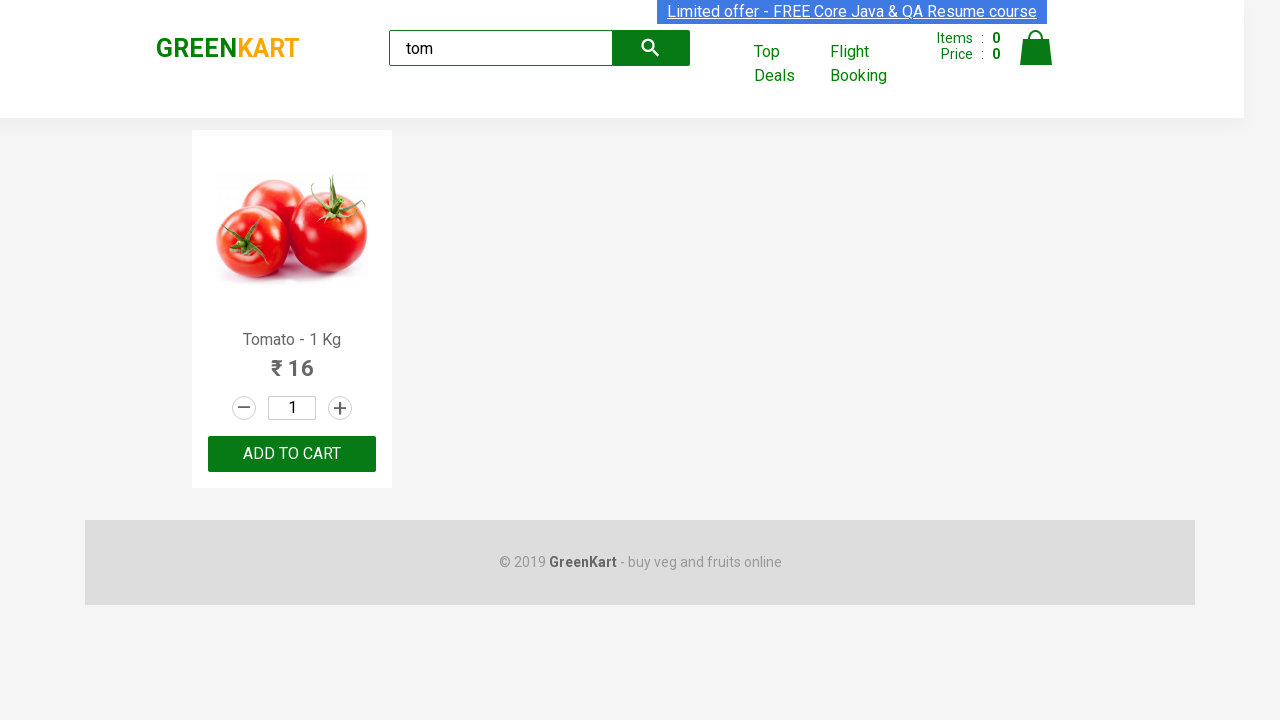

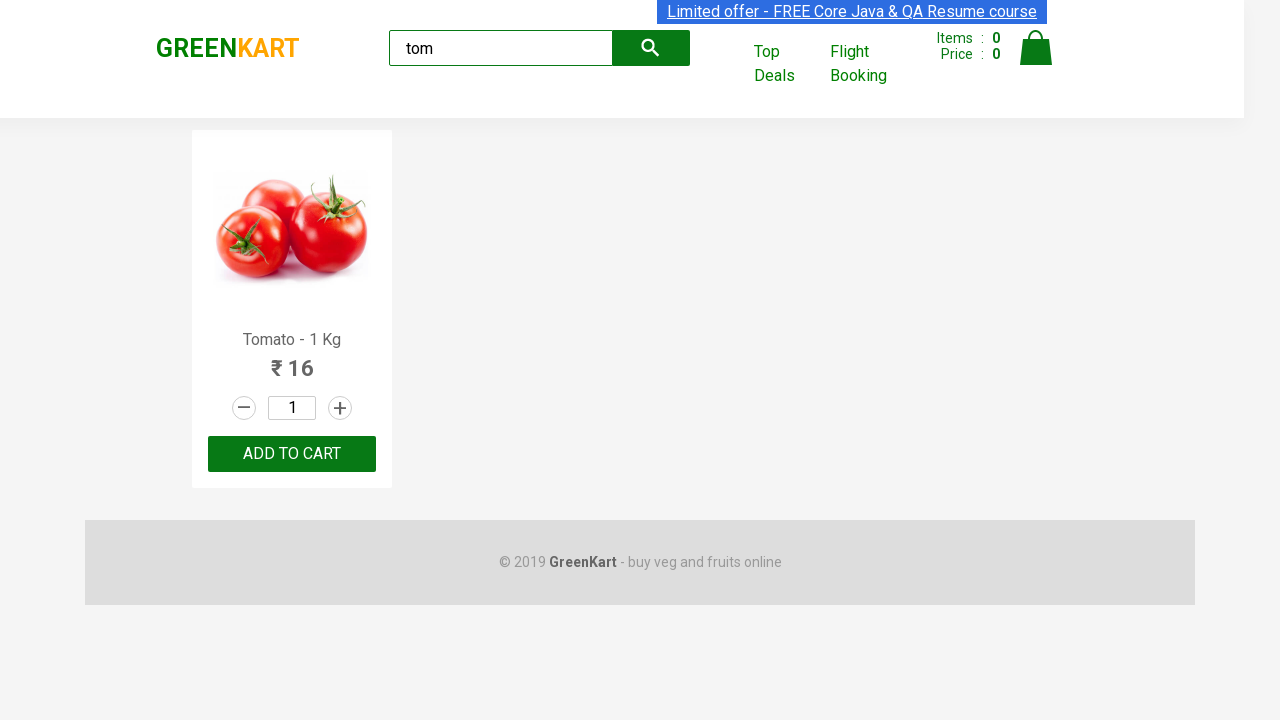